Tests dropdown selection functionality by selecting Python from a language dropdown and verifying the result

Starting URL: https://www.qa-practice.com/elements/select/single_select

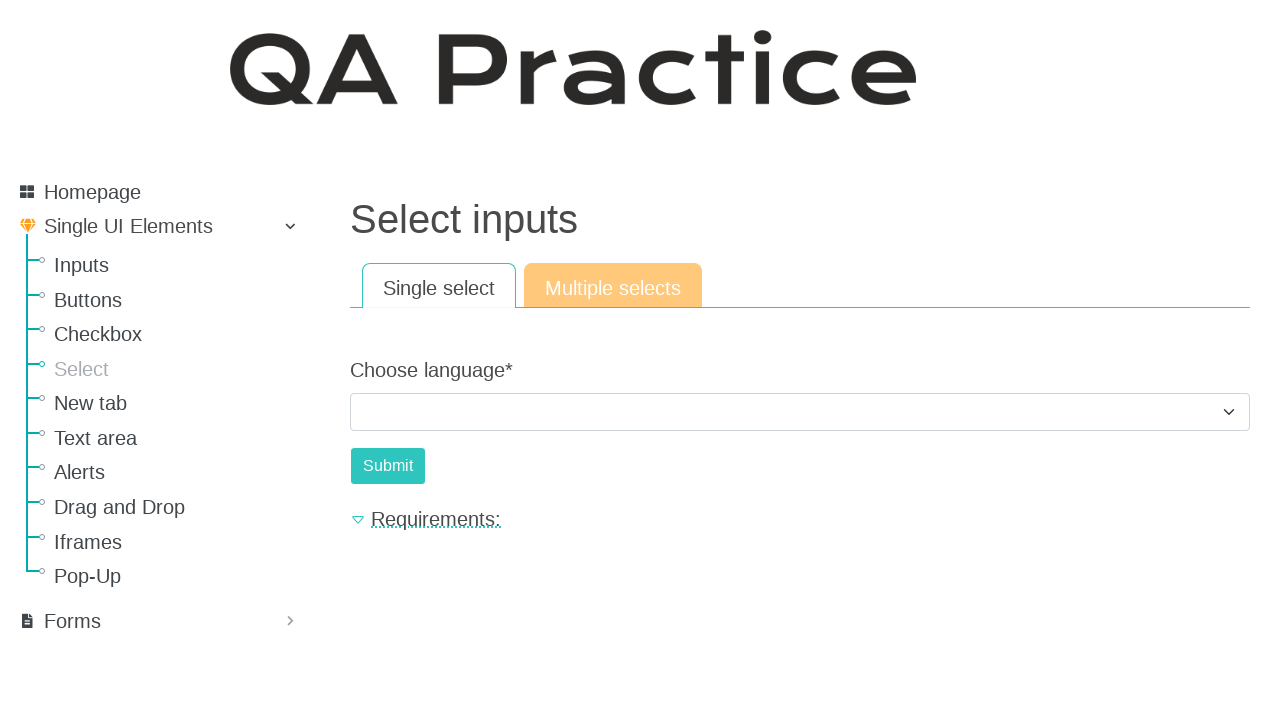

Selected 'Python' from language dropdown on select#id_choose_language
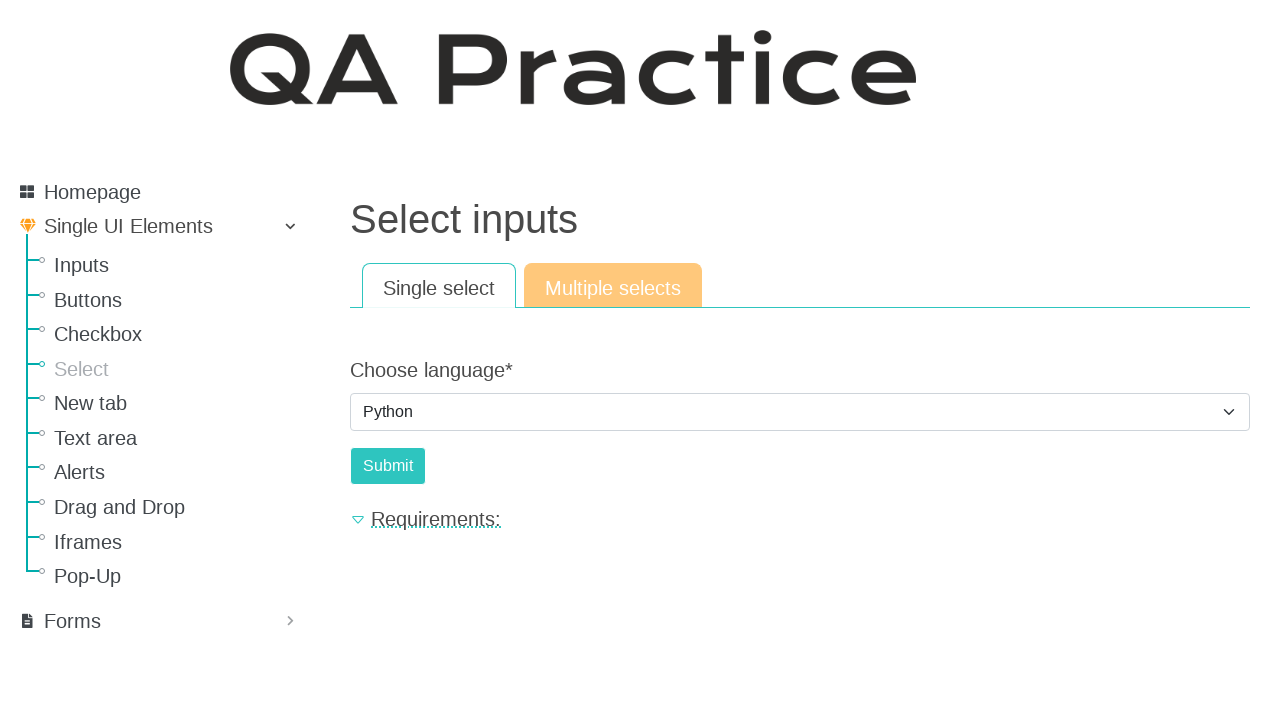

Clicked submit button at (388, 466) on input#submit-id-submit
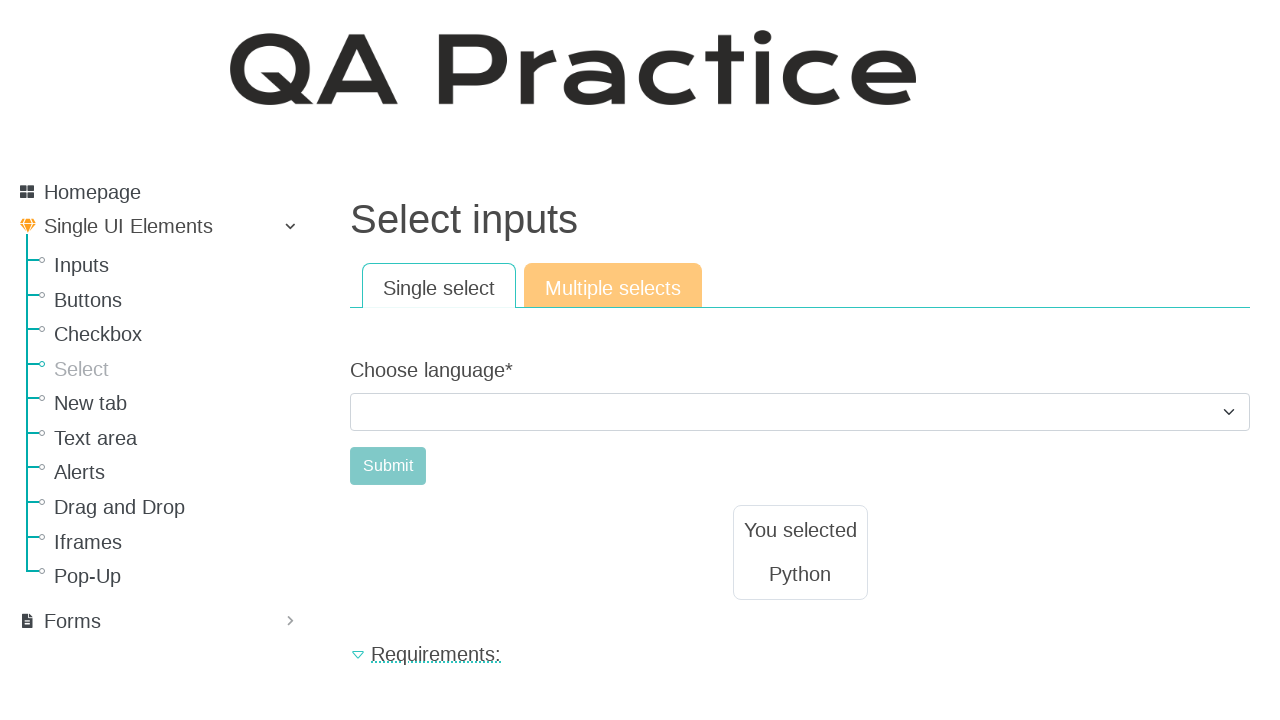

Verified result text equals 'Python'
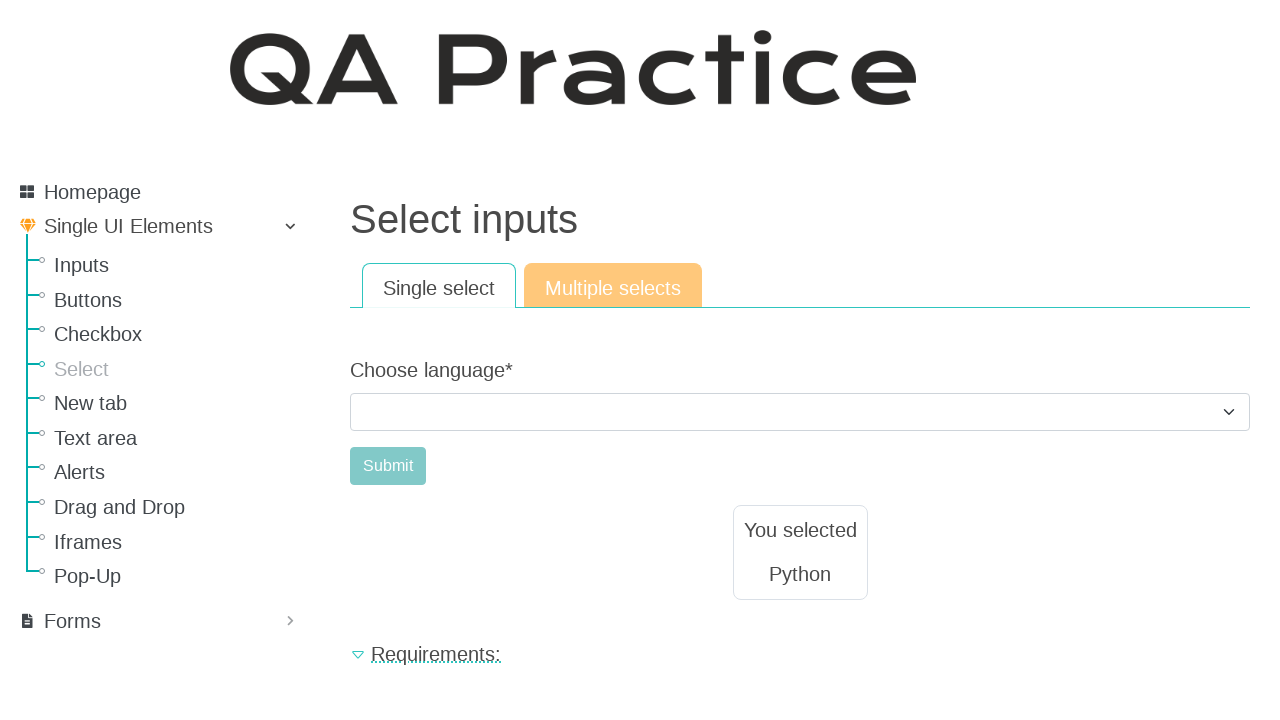

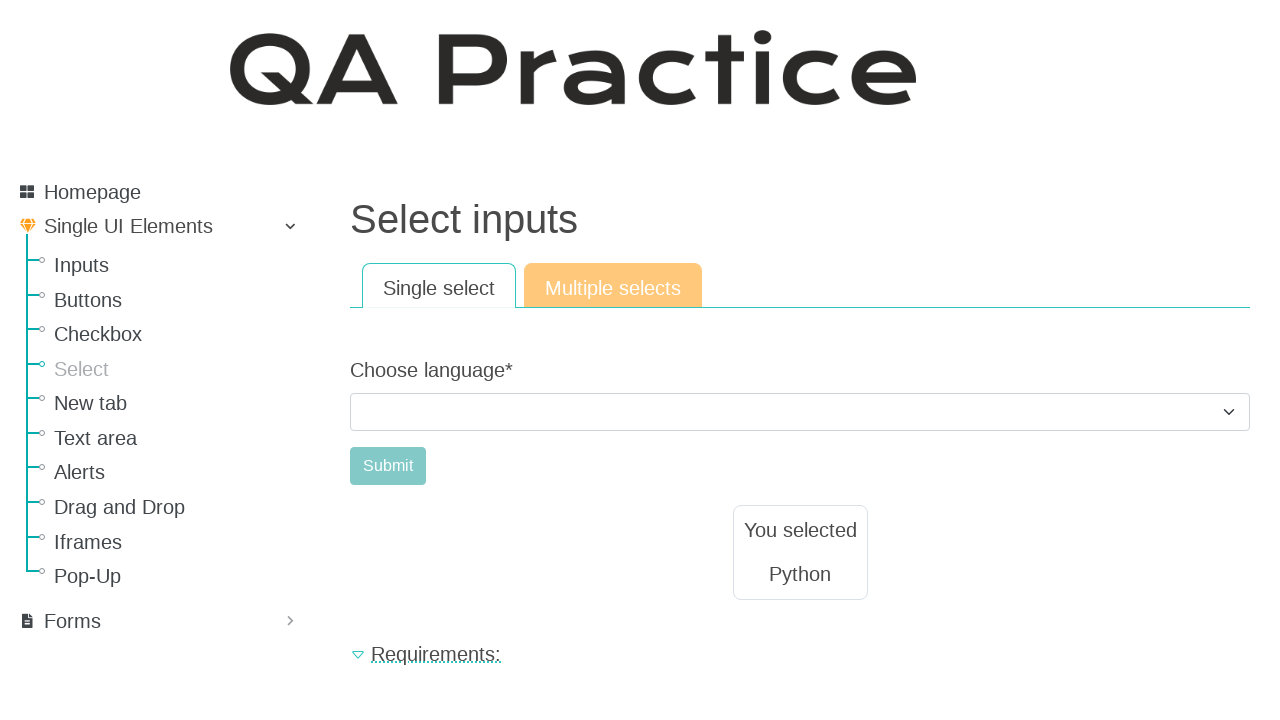